Tests drag and drop functionality by dragging an element and dropping it onto a target element using the dragAndDrop method

Starting URL: https://jqueryui.com/droppable/

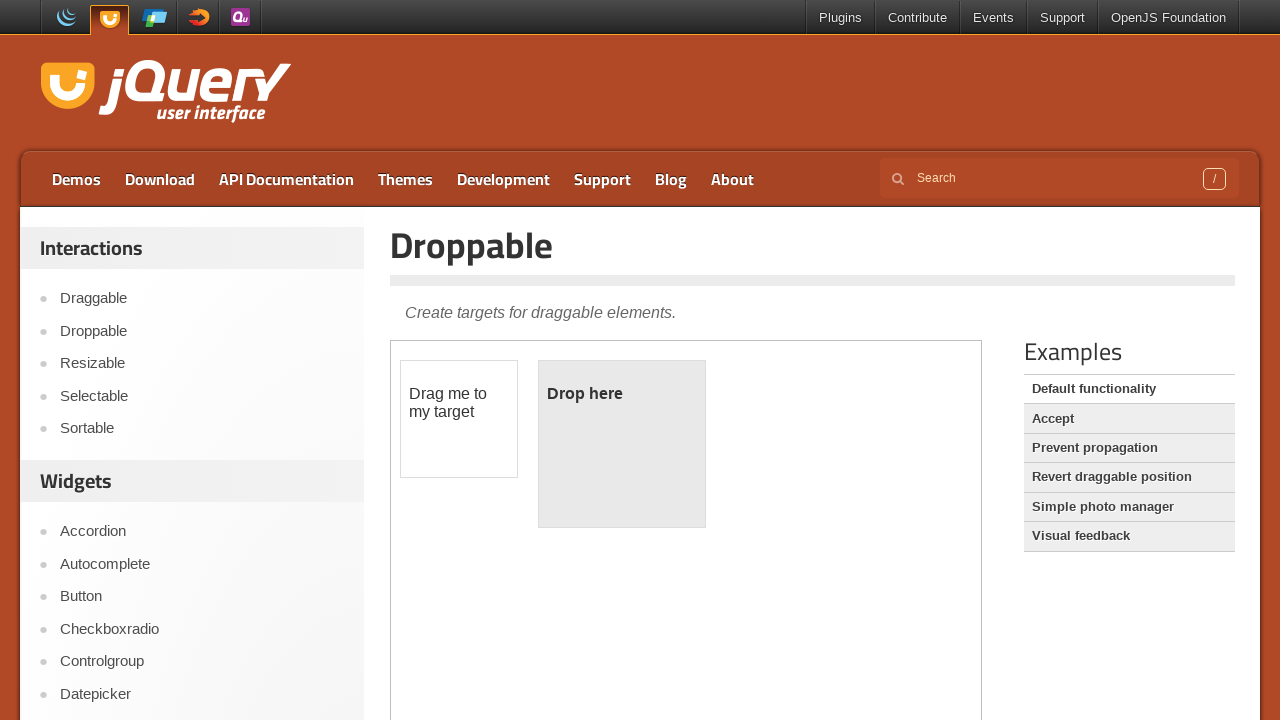

Located the iframe containing drag and drop elements
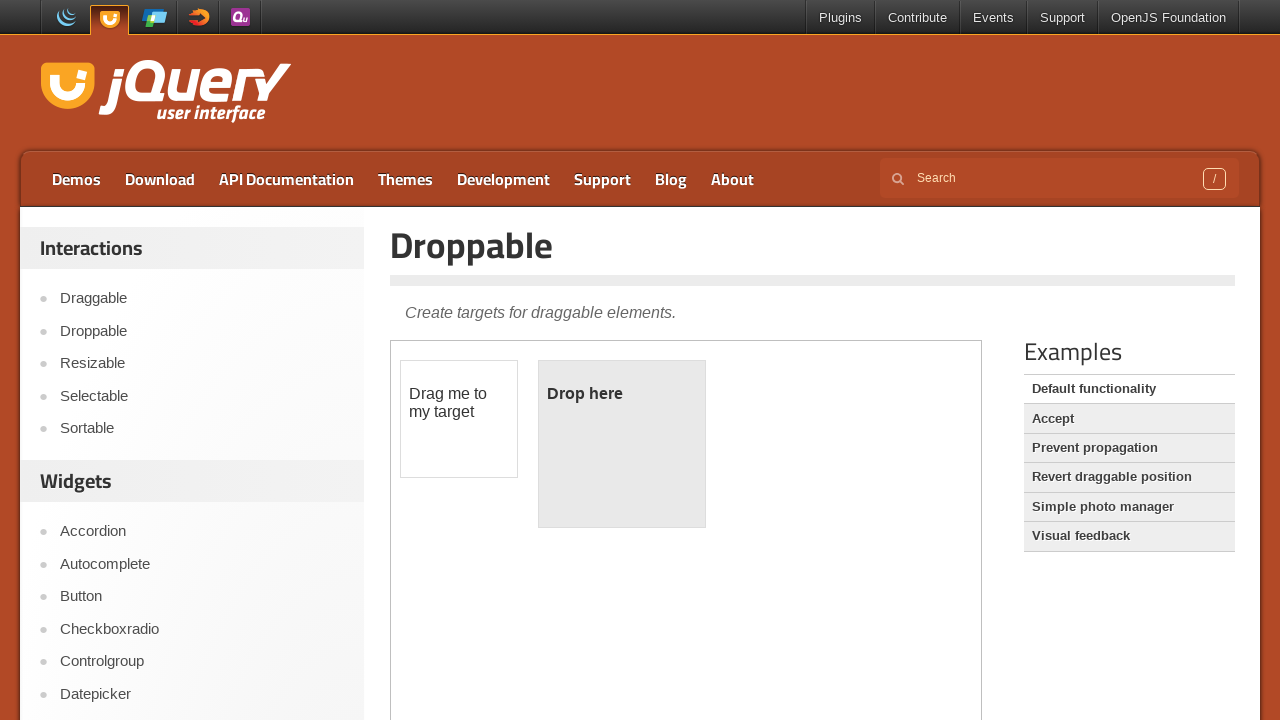

Located the draggable element
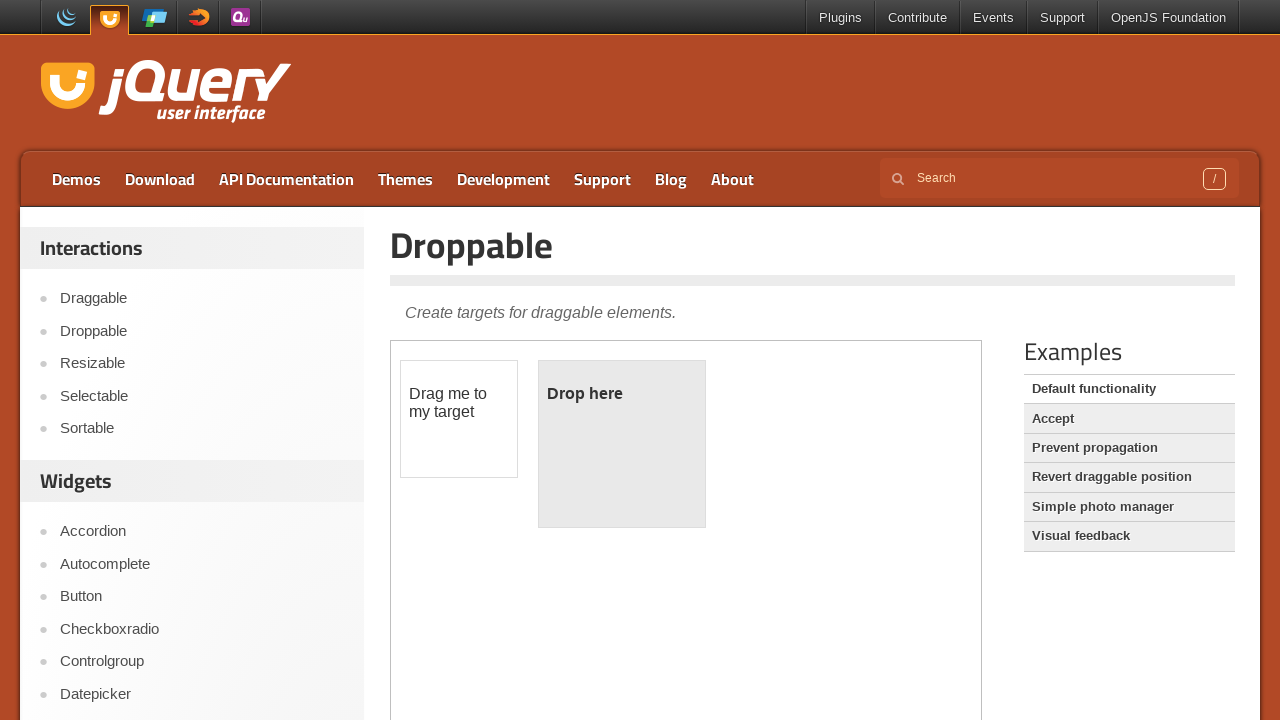

Located the drop target element
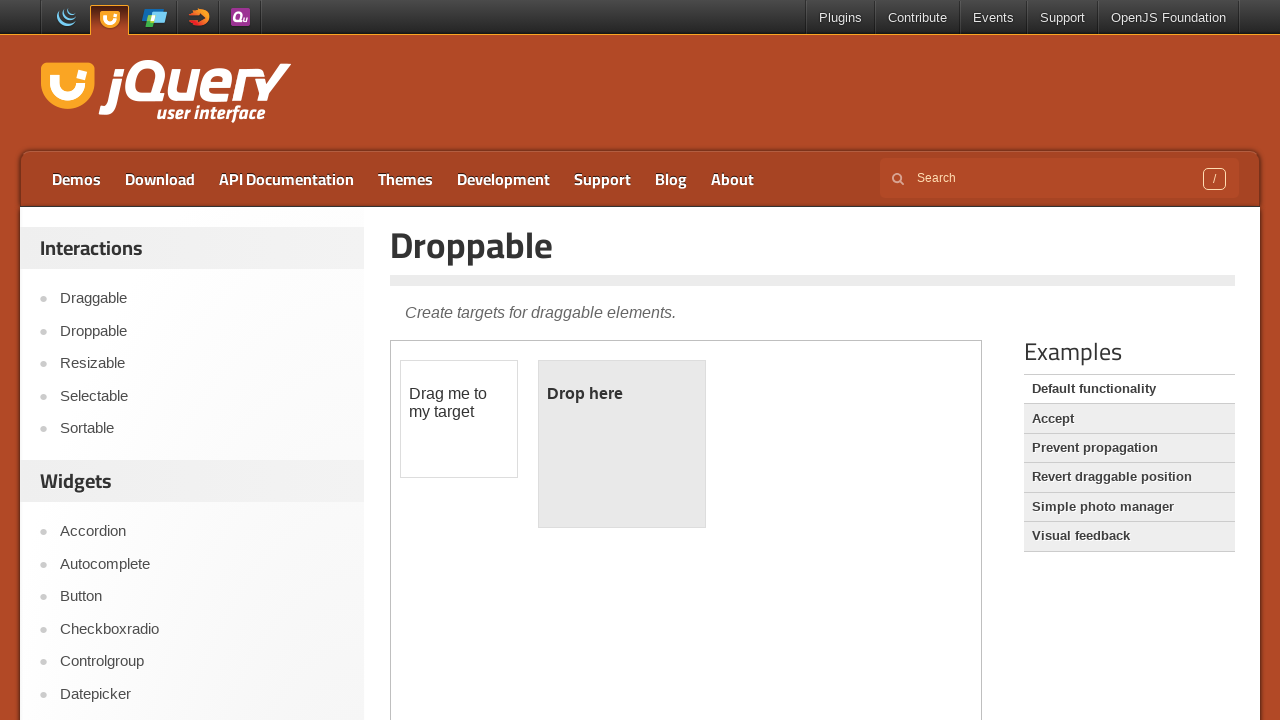

Dragged the draggable element and dropped it onto the droppable target at (622, 444)
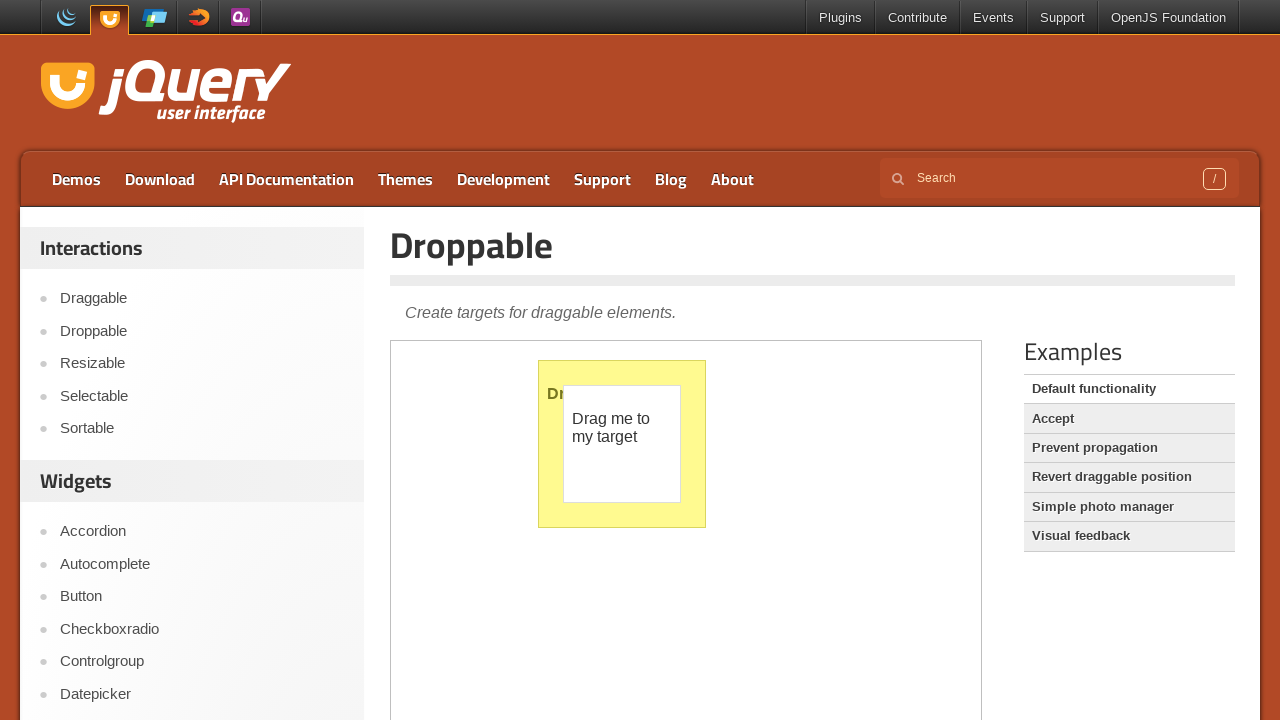

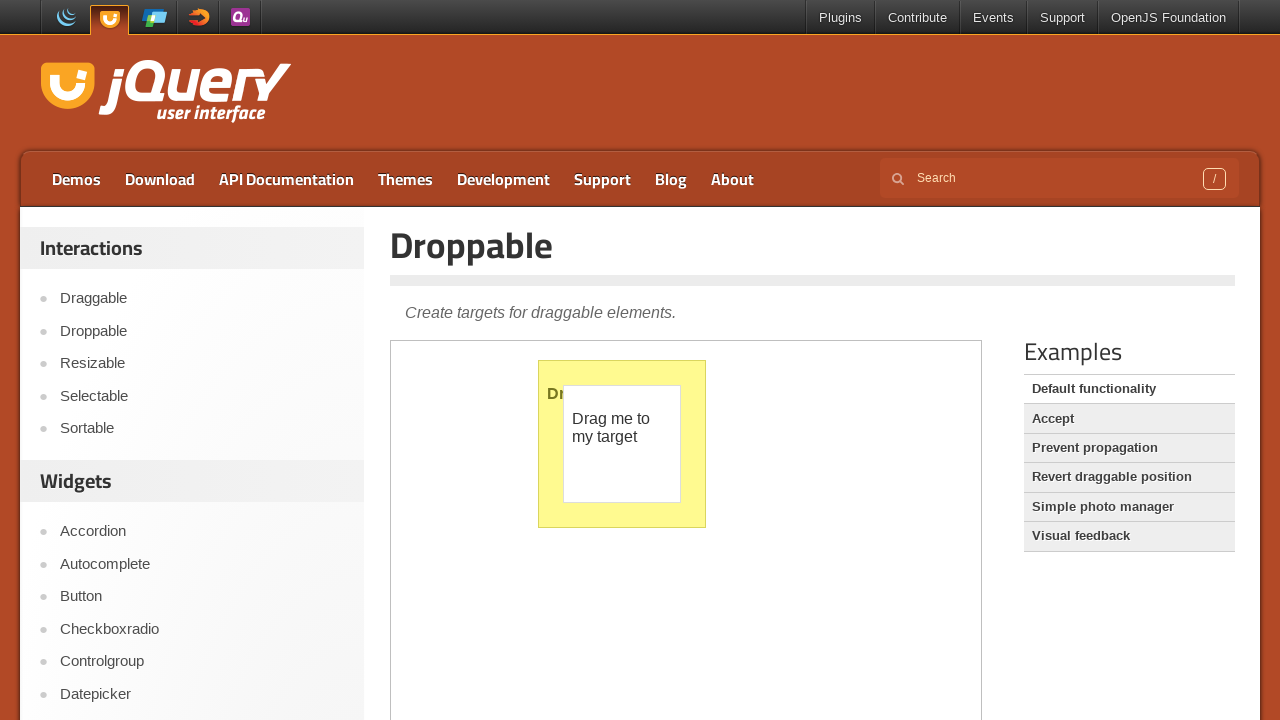